Tests tooltip display on hover over an input field

Starting URL: https://automationfc.github.io/jquery-tooltip/

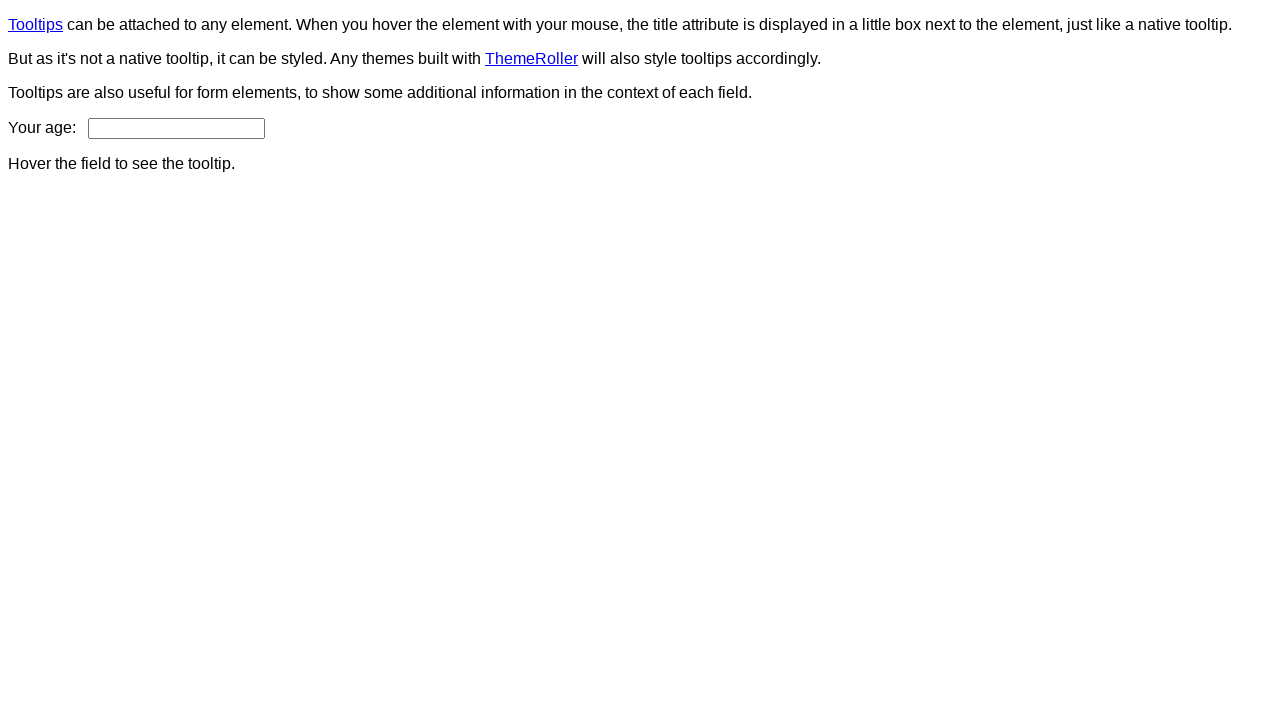

Navigated to jQuery tooltip test page
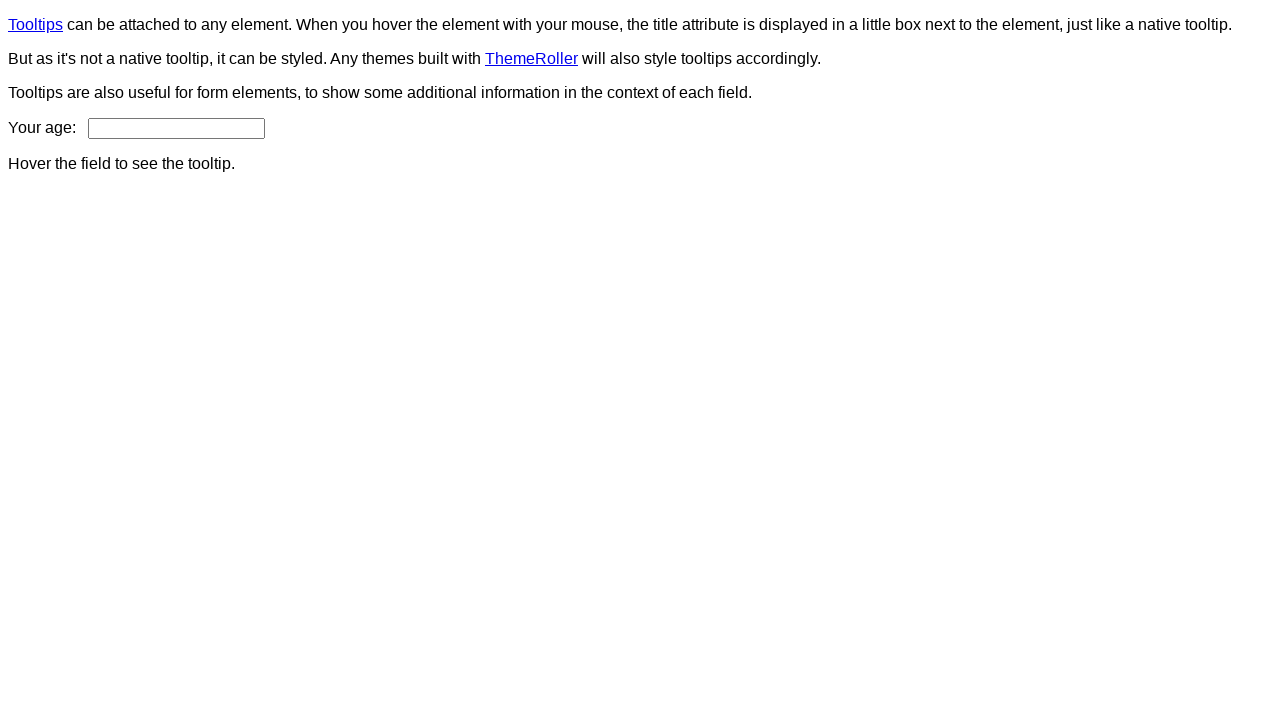

Hovered over age input field at (176, 128) on input#age
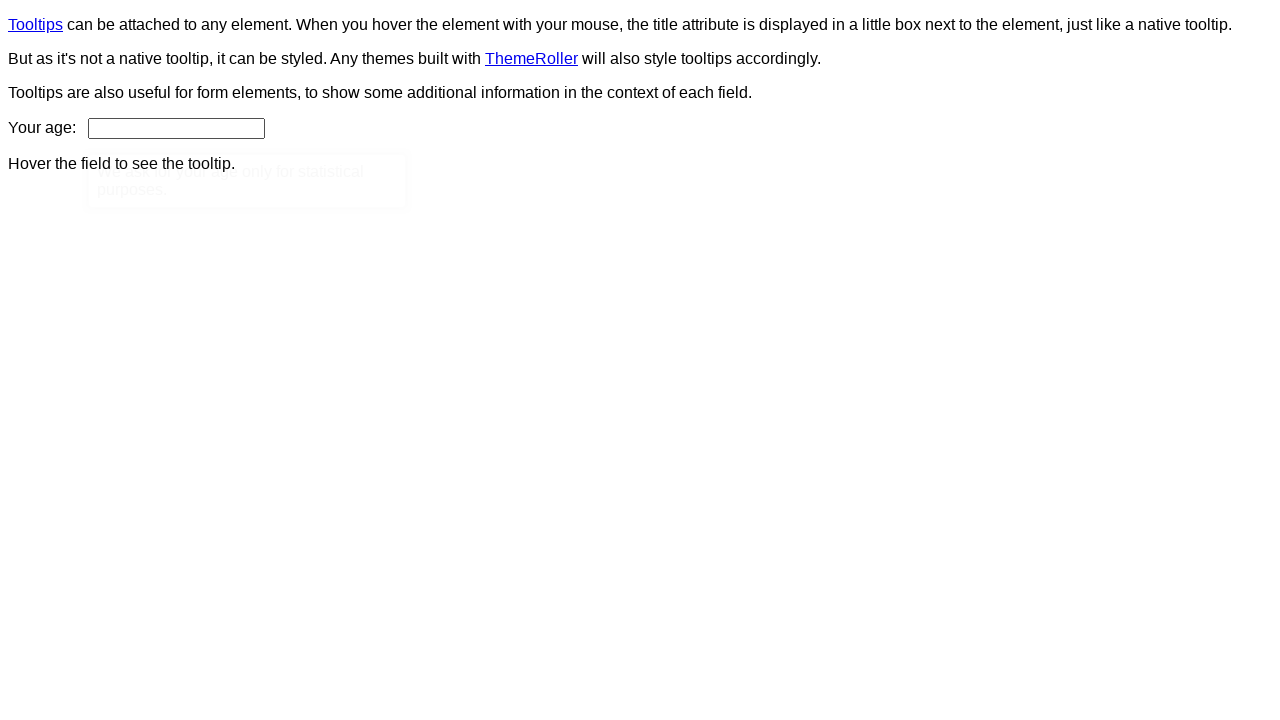

Tooltip appeared on hover over age input field
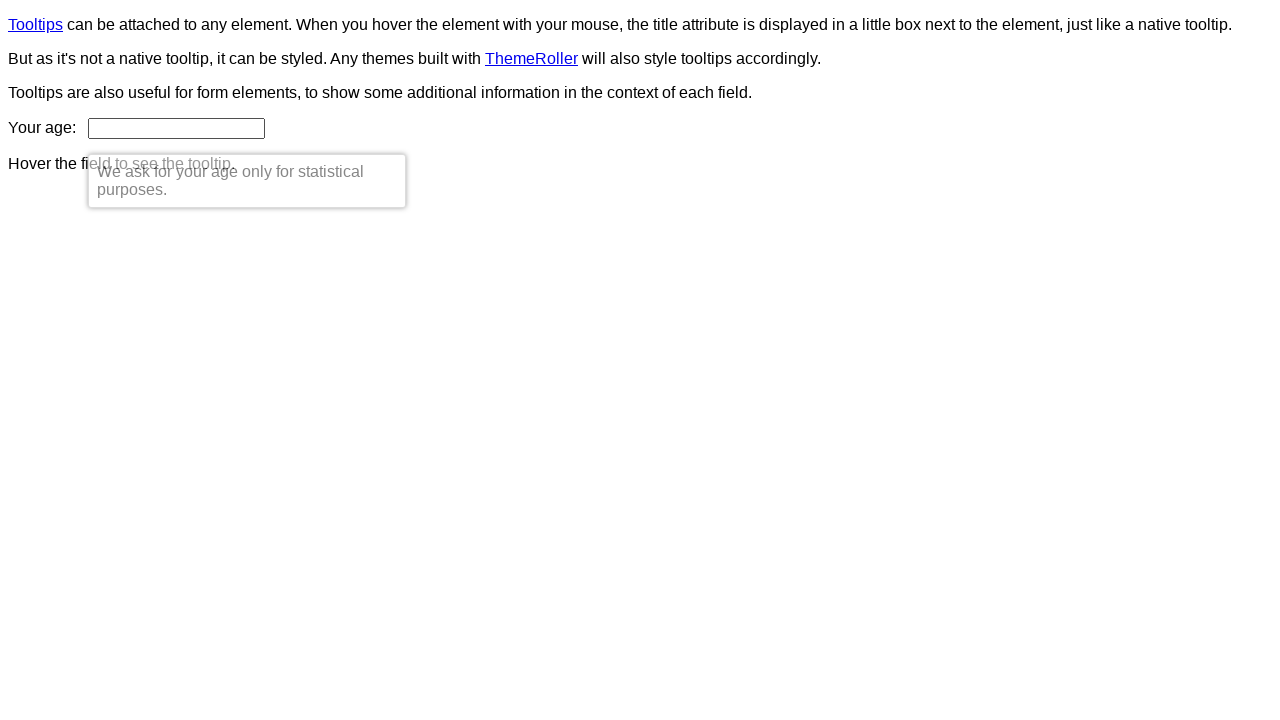

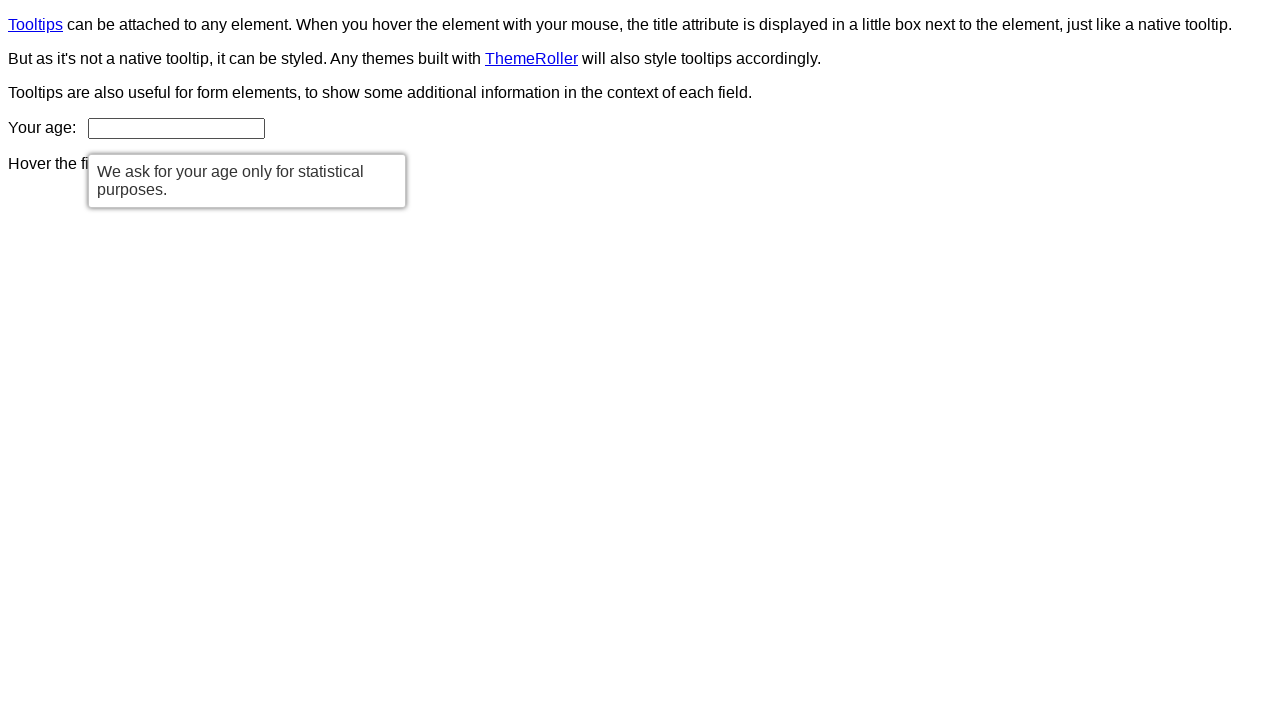